Tests navigation to the Song Lyrics submenu and verifies the lyrics page is displayed

Starting URL: https://www.99-bottles-of-beer.net/

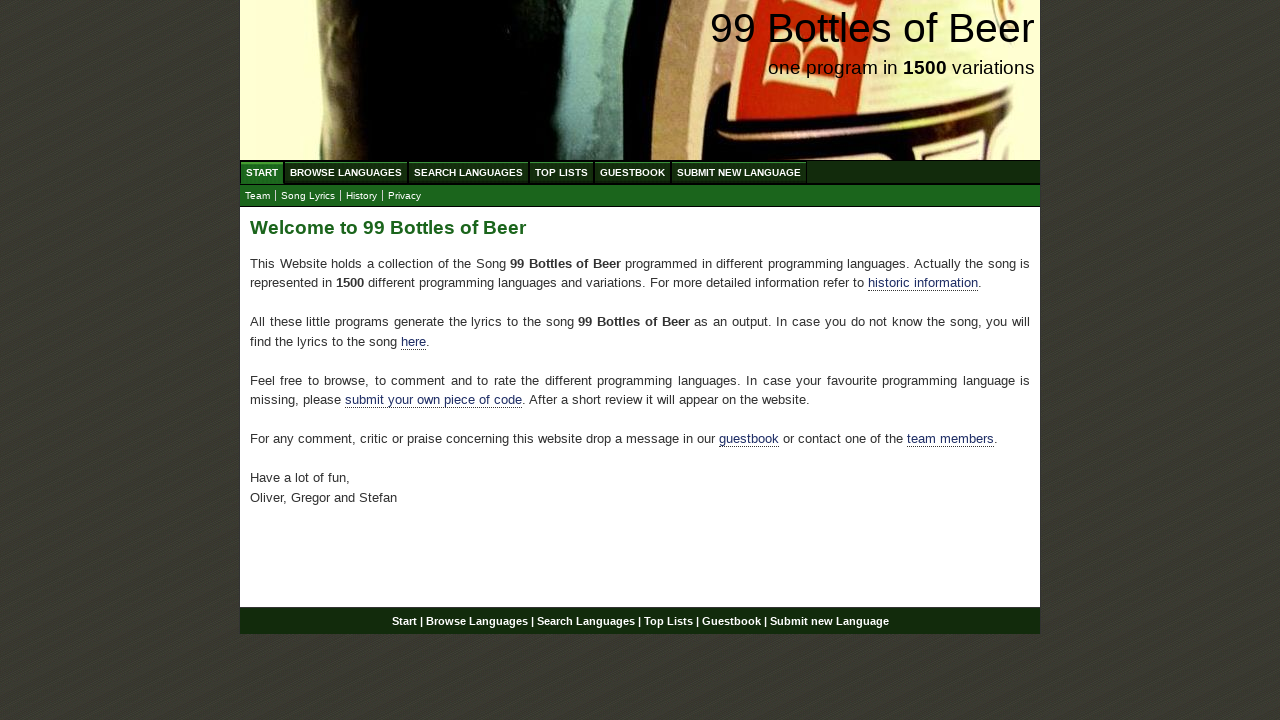

Clicked on Song Lyrics submenu link at (308, 196) on xpath=//ul[@id='submenu']/li/a[@href='lyrics.html']
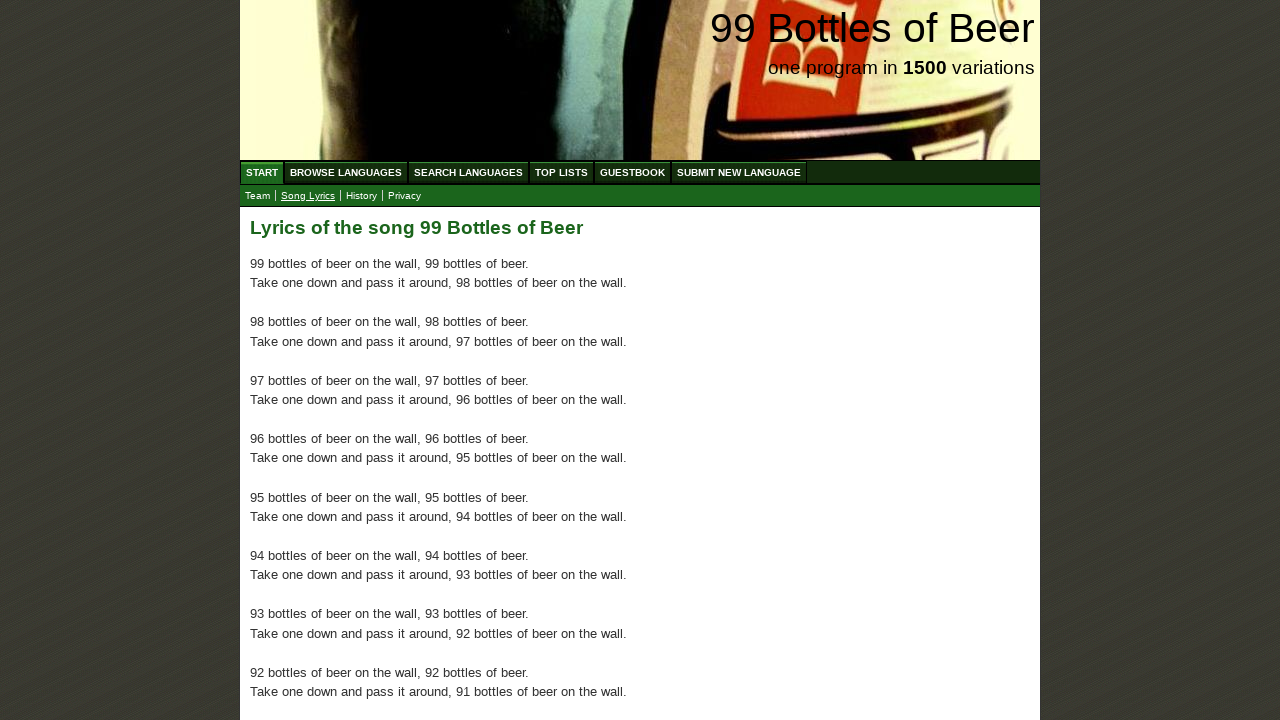

Lyrics page content loaded and main section is visible
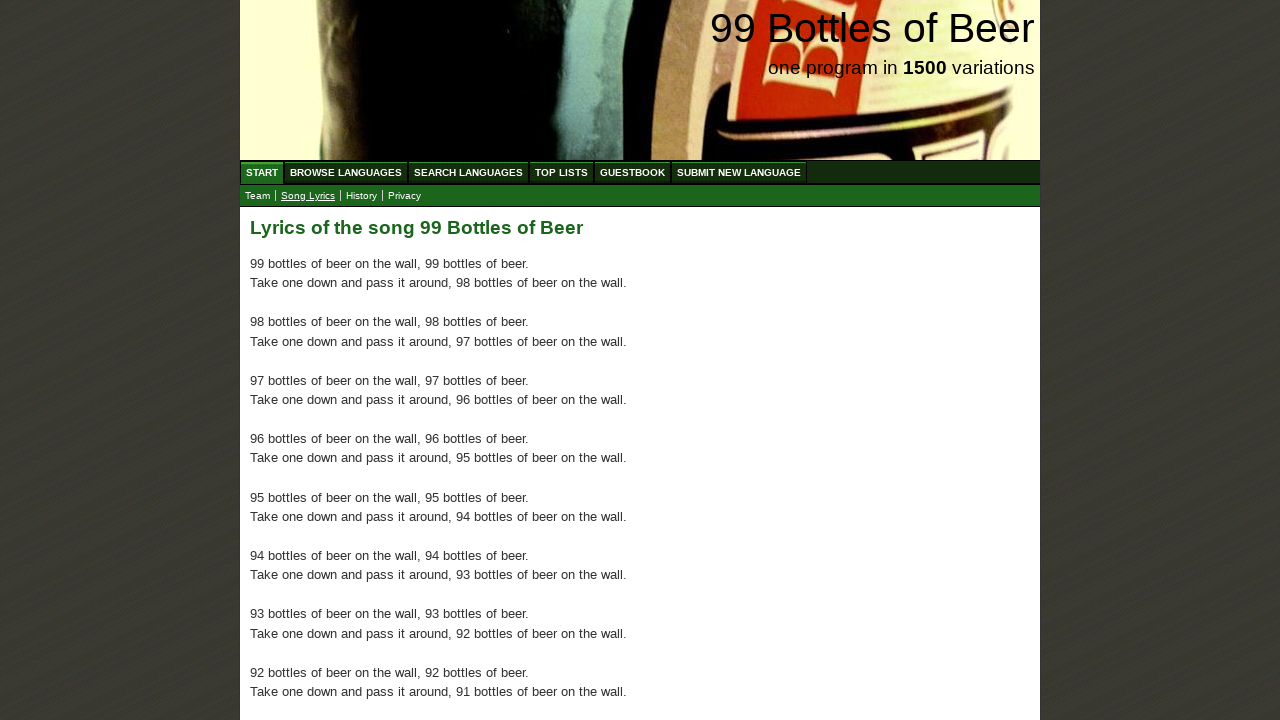

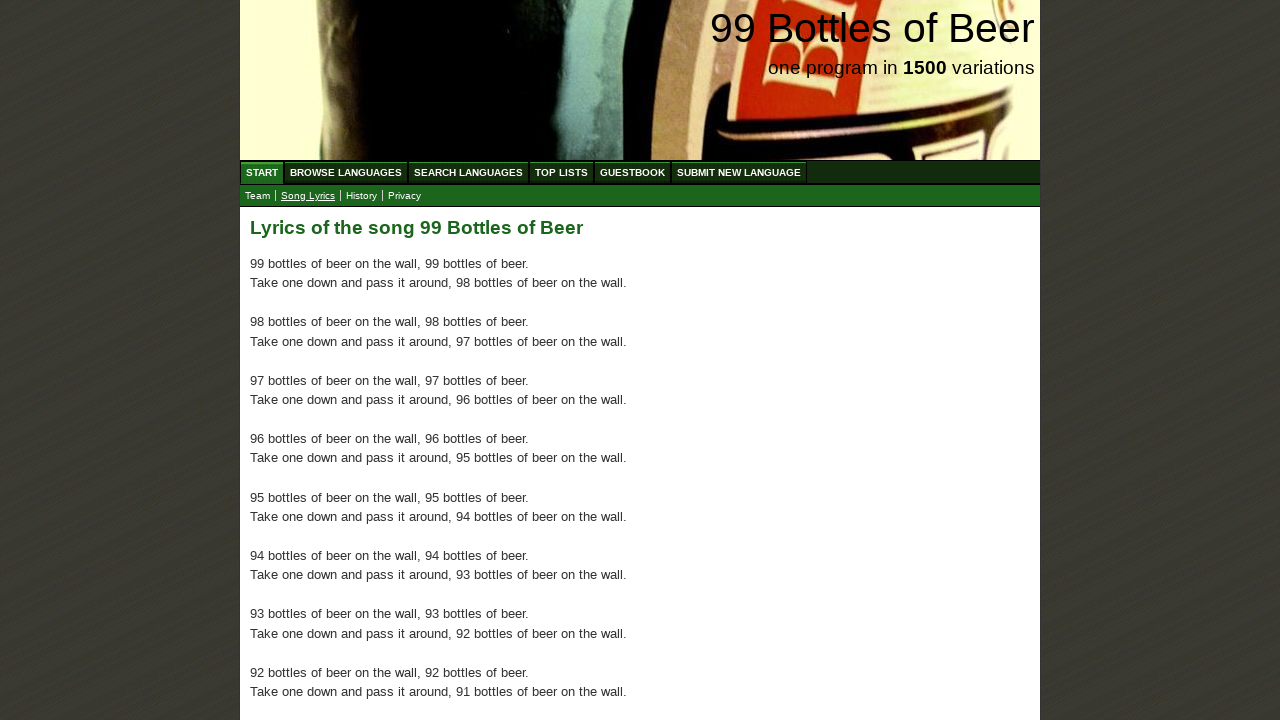